Tests a math puzzle page by extracting a value from an element's attribute, calculating the answer using a mathematical formula (log of absolute value of 12*sin(x)), filling the answer field, selecting a checkbox and radio button, then submitting the form.

Starting URL: http://suninjuly.github.io/get_attribute.html

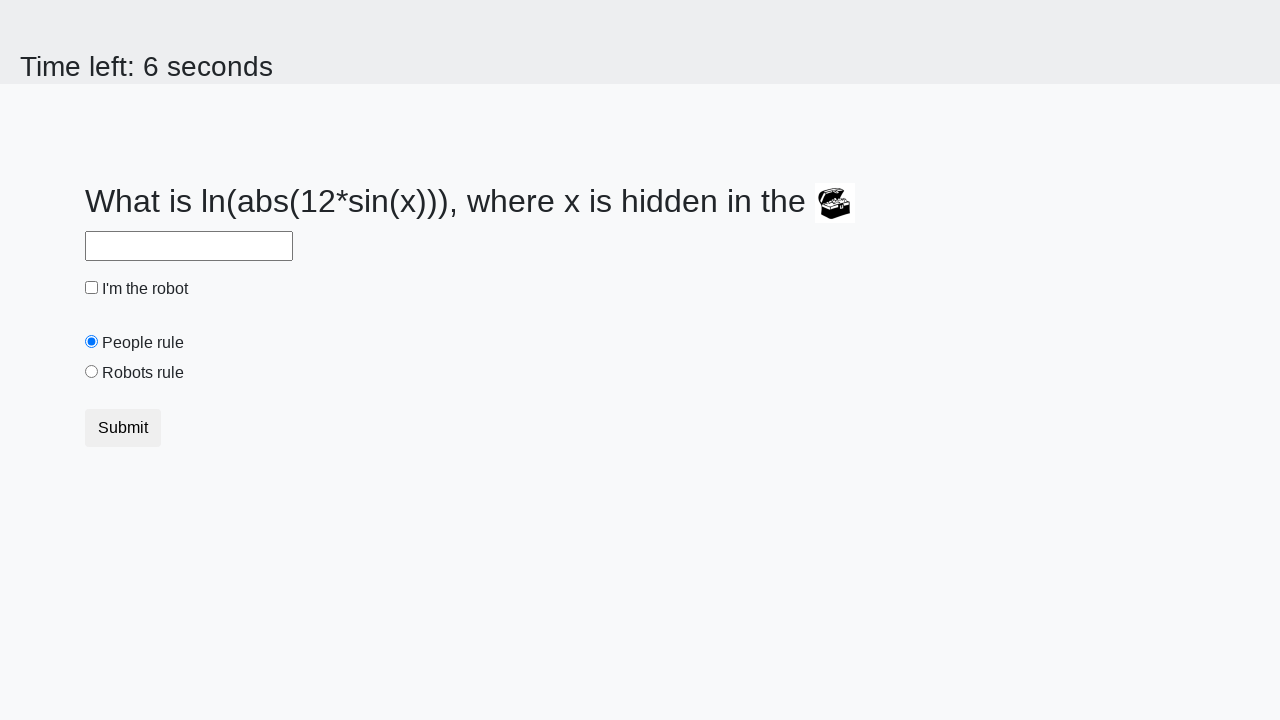

Located treasure element by ID
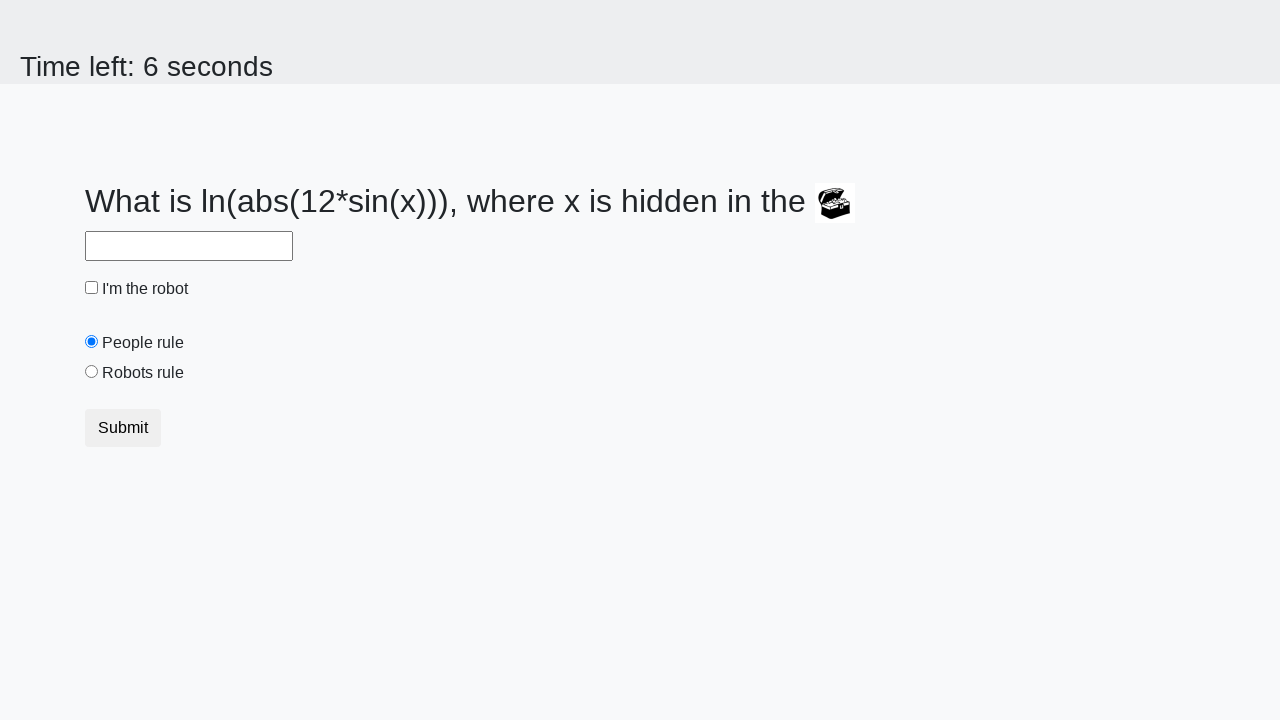

Extracted valuex attribute from treasure element: 202
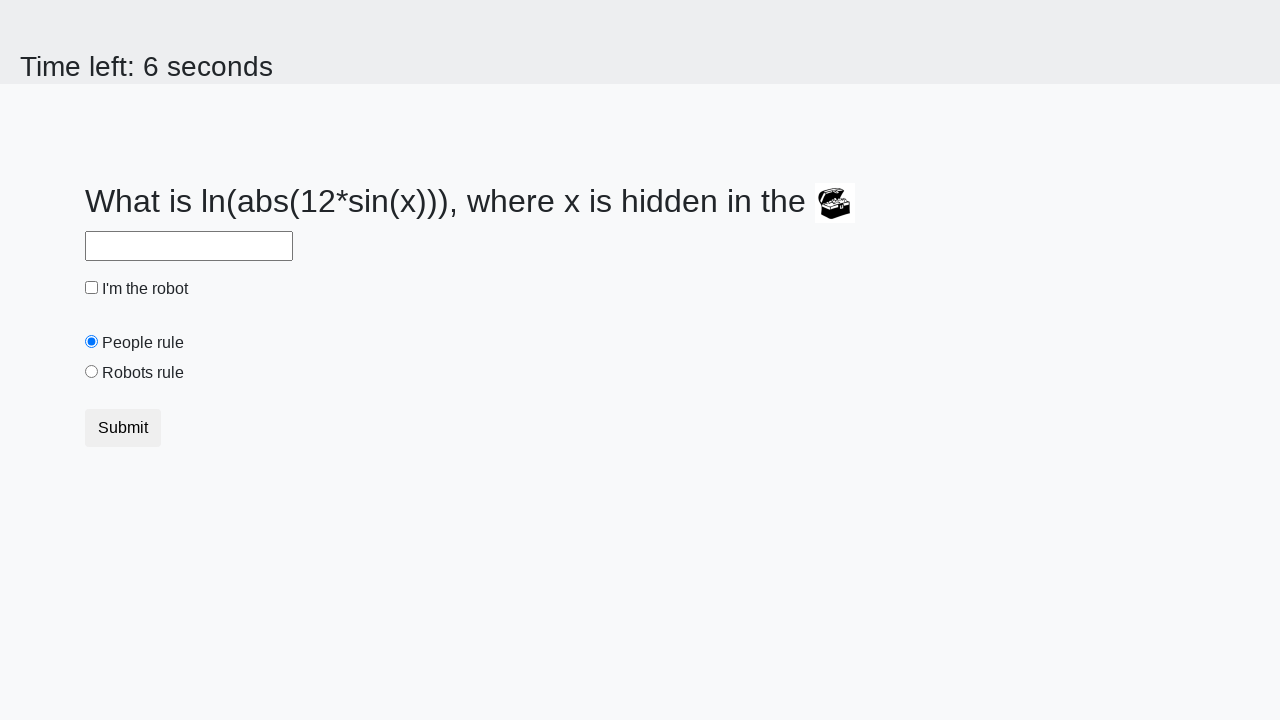

Calculated answer using formula log(abs(12*sin(x))): 2.269754093836951
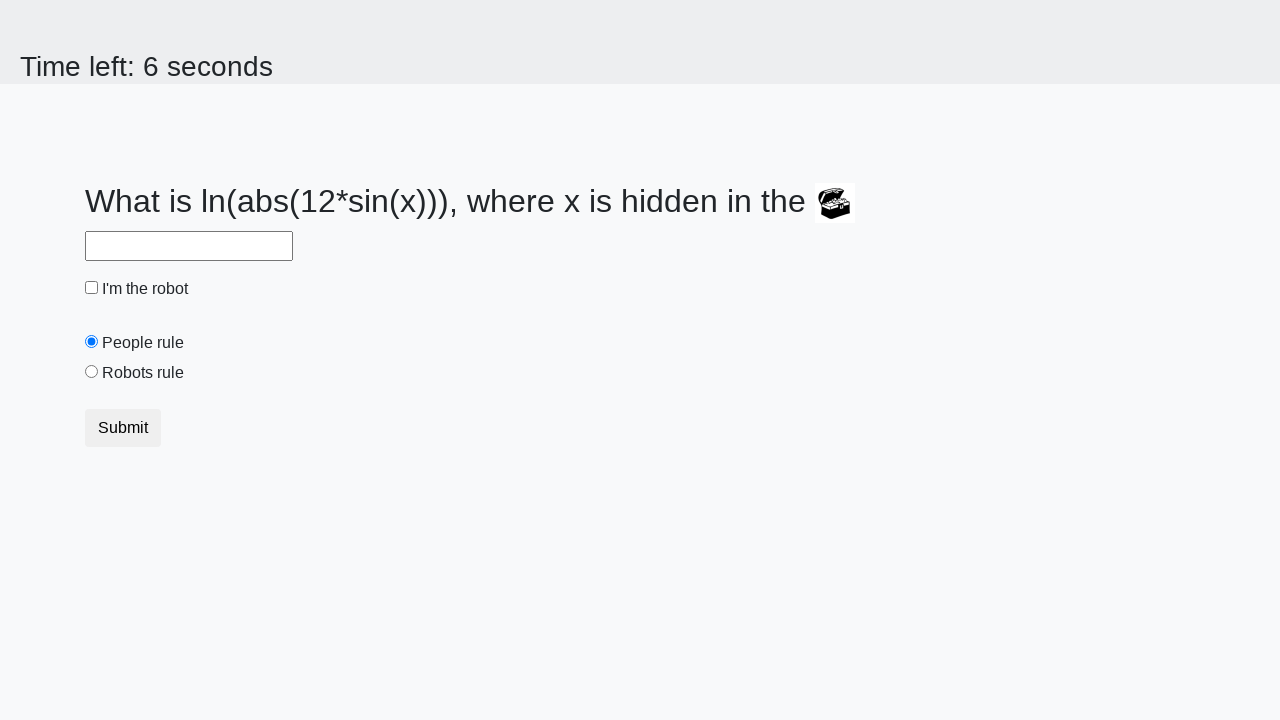

Filled answer field with calculated value: 2.269754093836951 on #answer
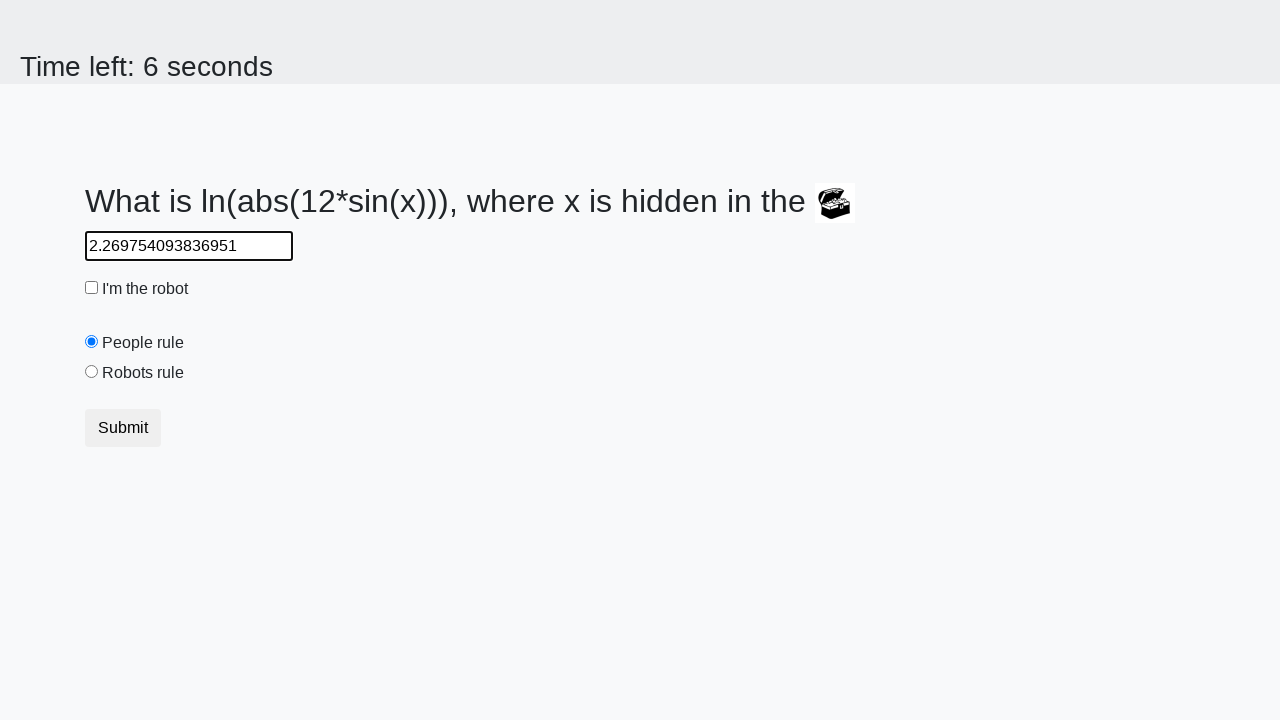

Clicked robot checkbox at (92, 288) on #robotCheckbox
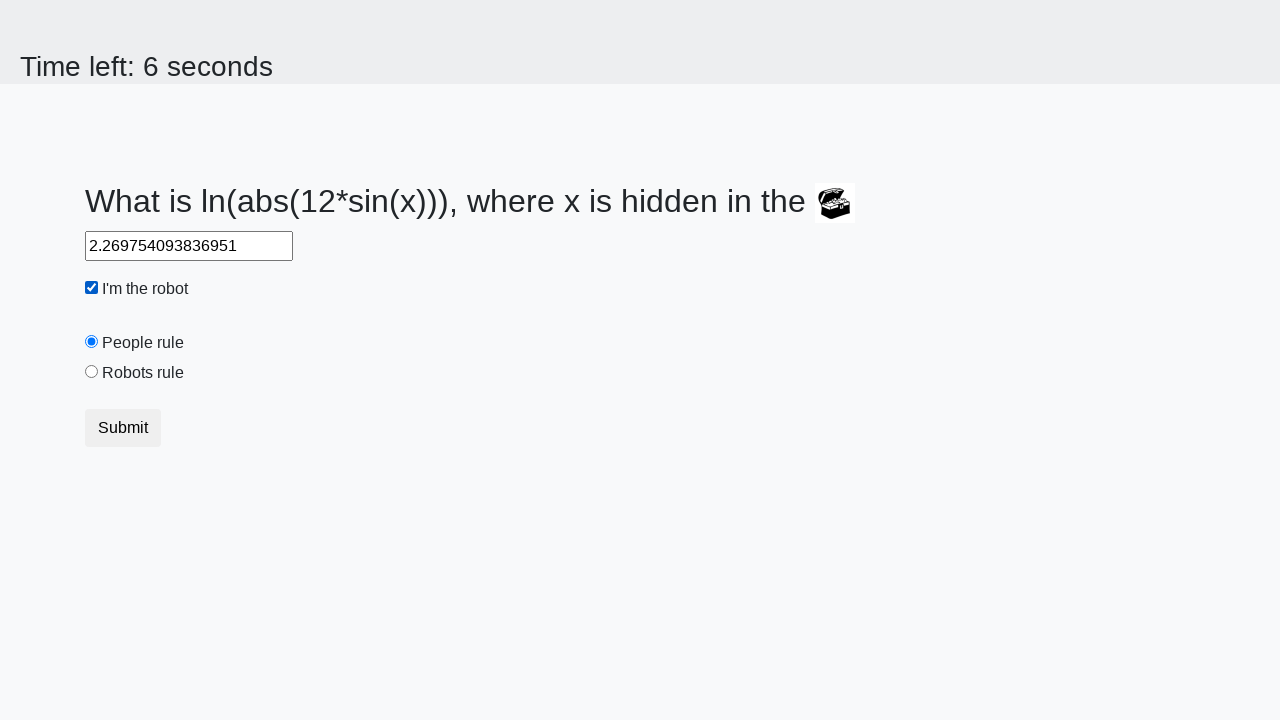

Clicked robots rule radio button at (92, 372) on #robotsRule
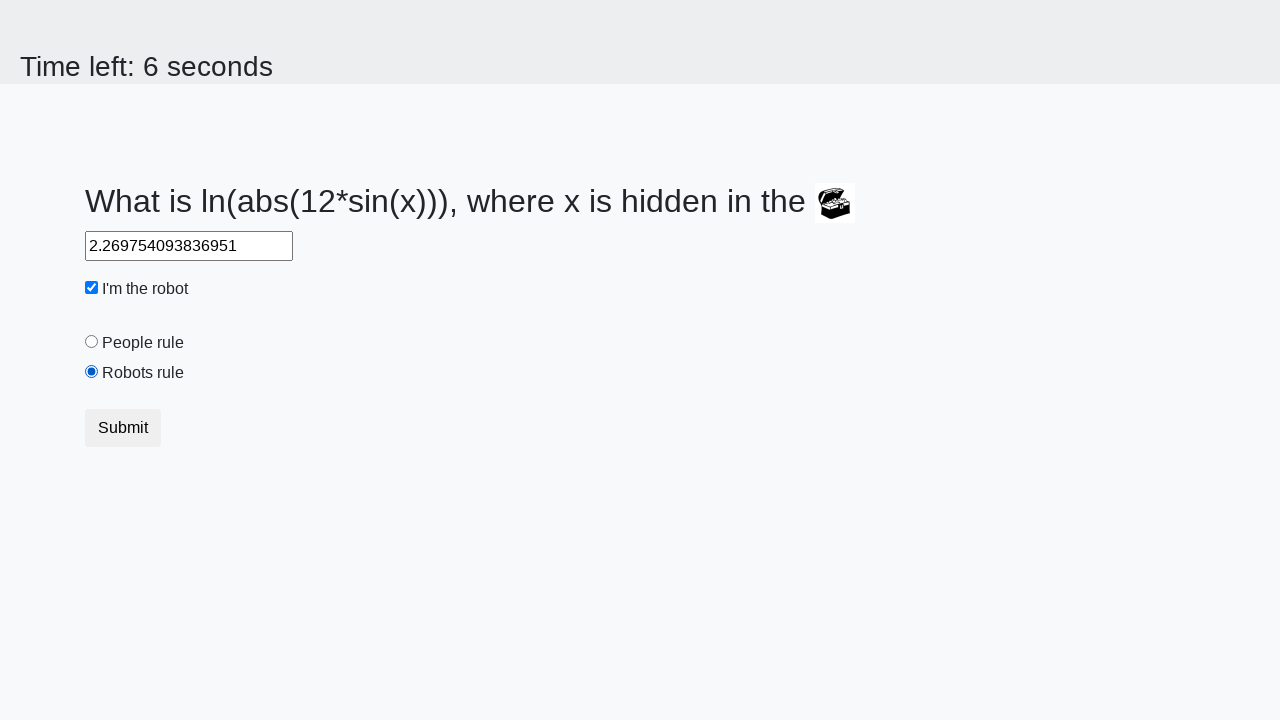

Clicked submit button at (123, 428) on .btn.btn-default
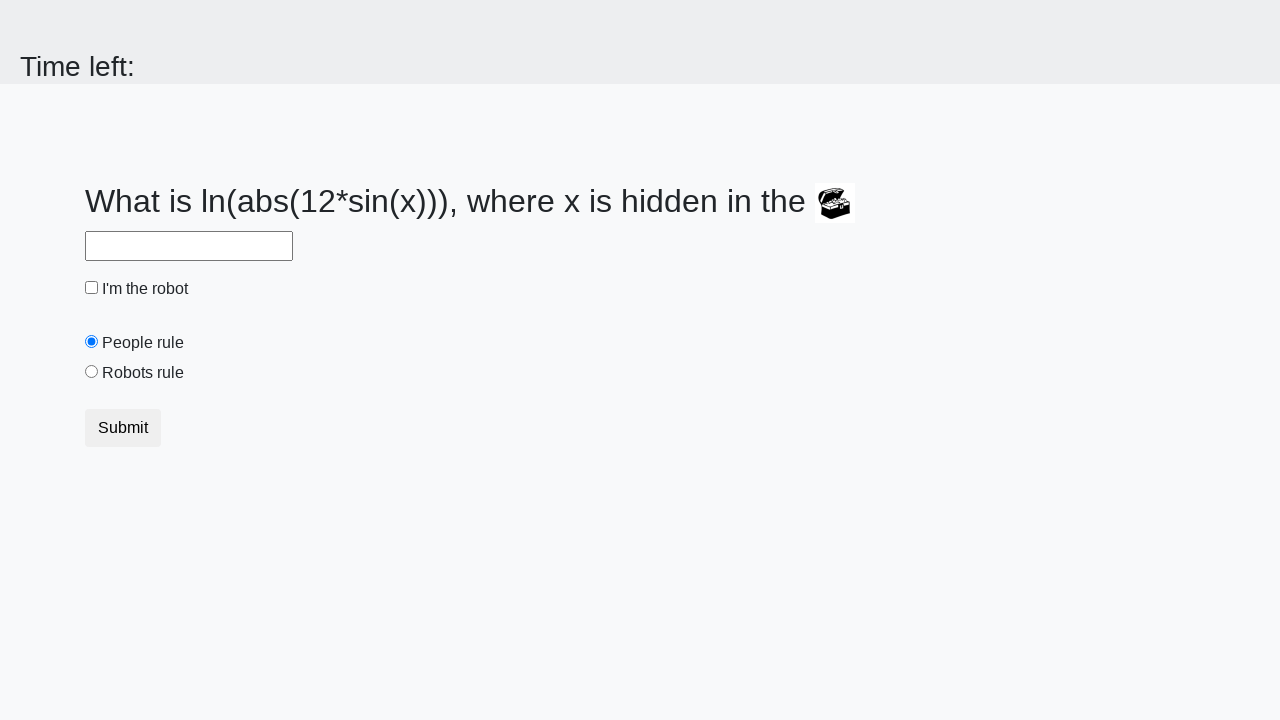

Waited 2 seconds for form submission to complete
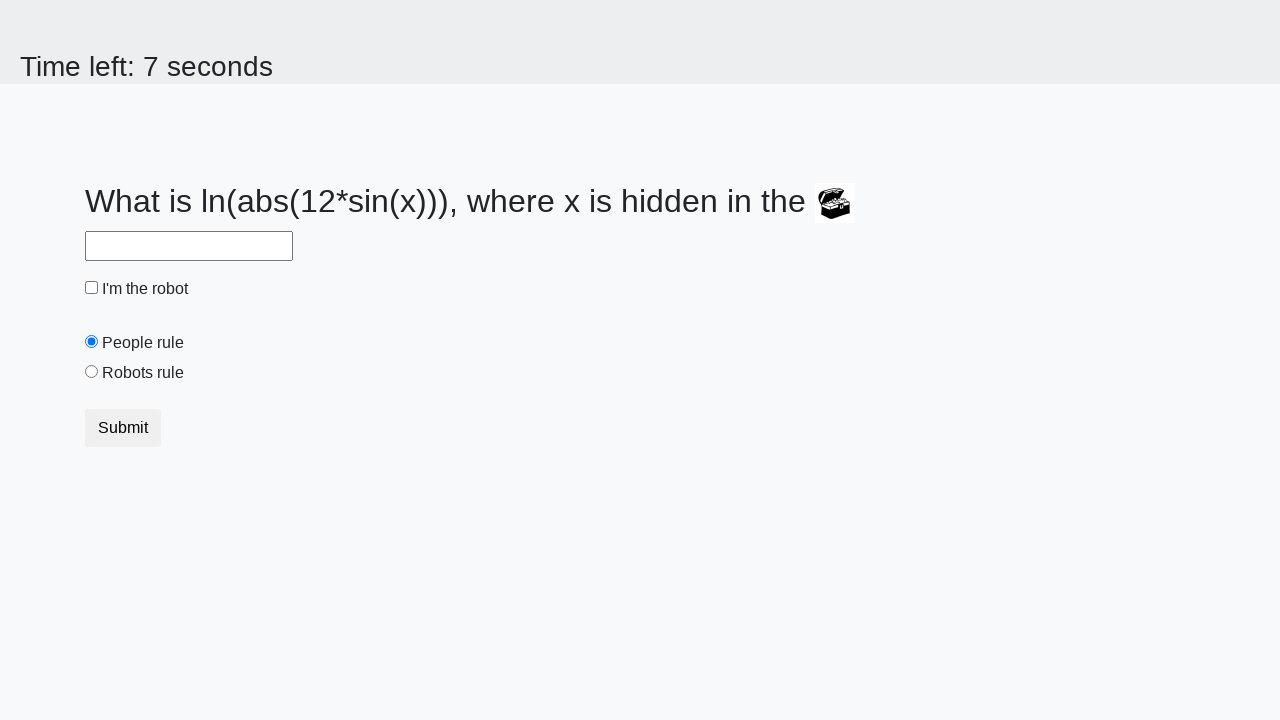

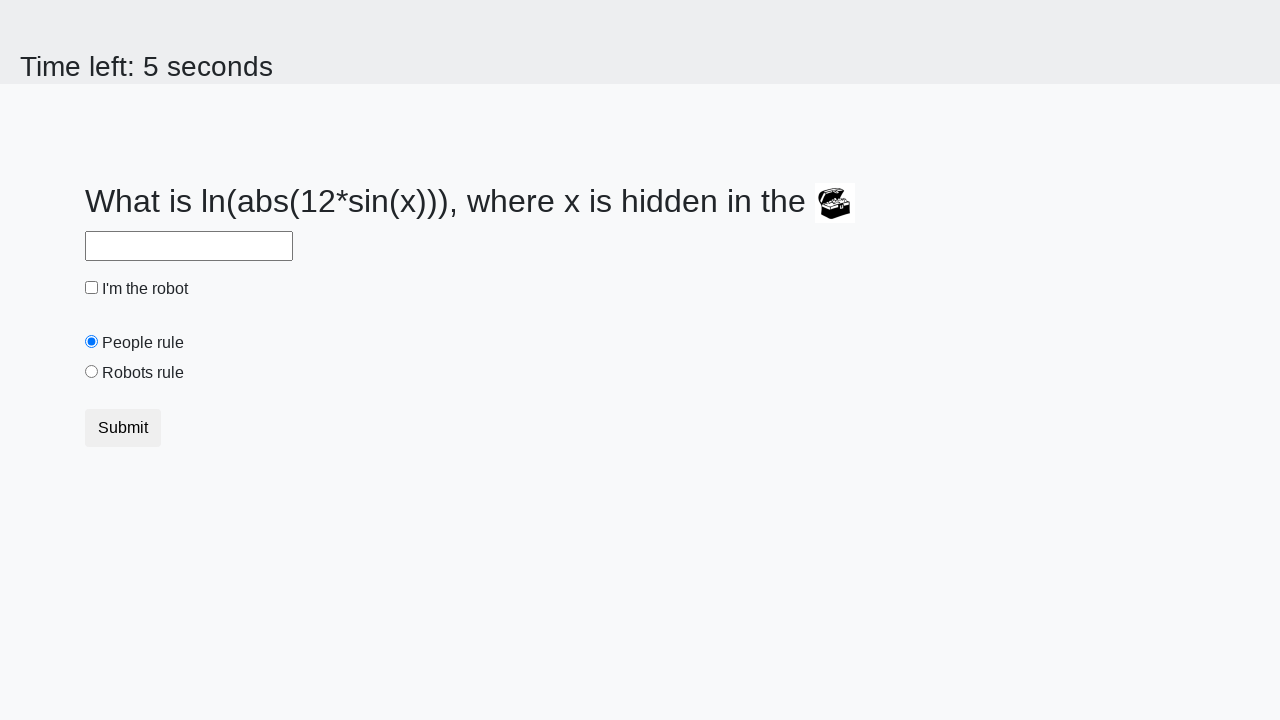